Tests the Industrial page by navigating through Solutions menu, verifying banner video, headers, and use case sections for Asset Management, Training and Safety, and Streamlining Operations.

Starting URL: https://imaginxavr.com/

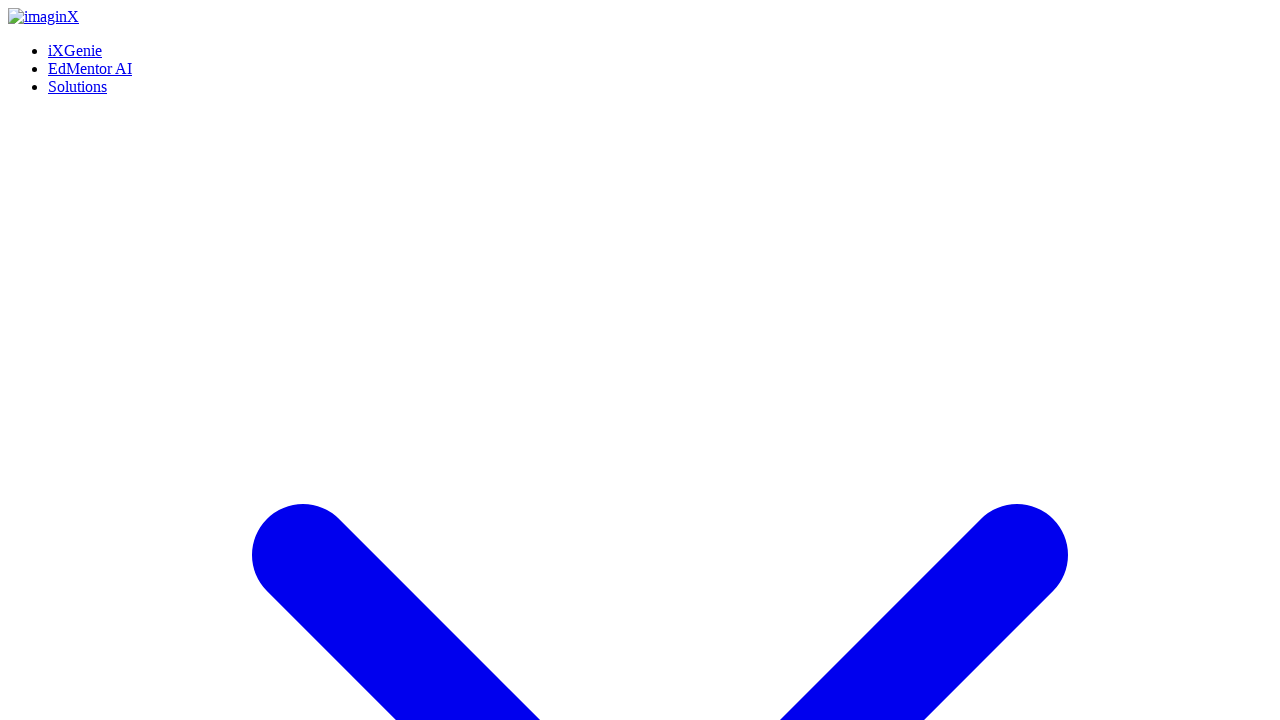

Hovered over Solutions menu at (78, 8) on (//a[normalize-space()='Solutions'])[1]
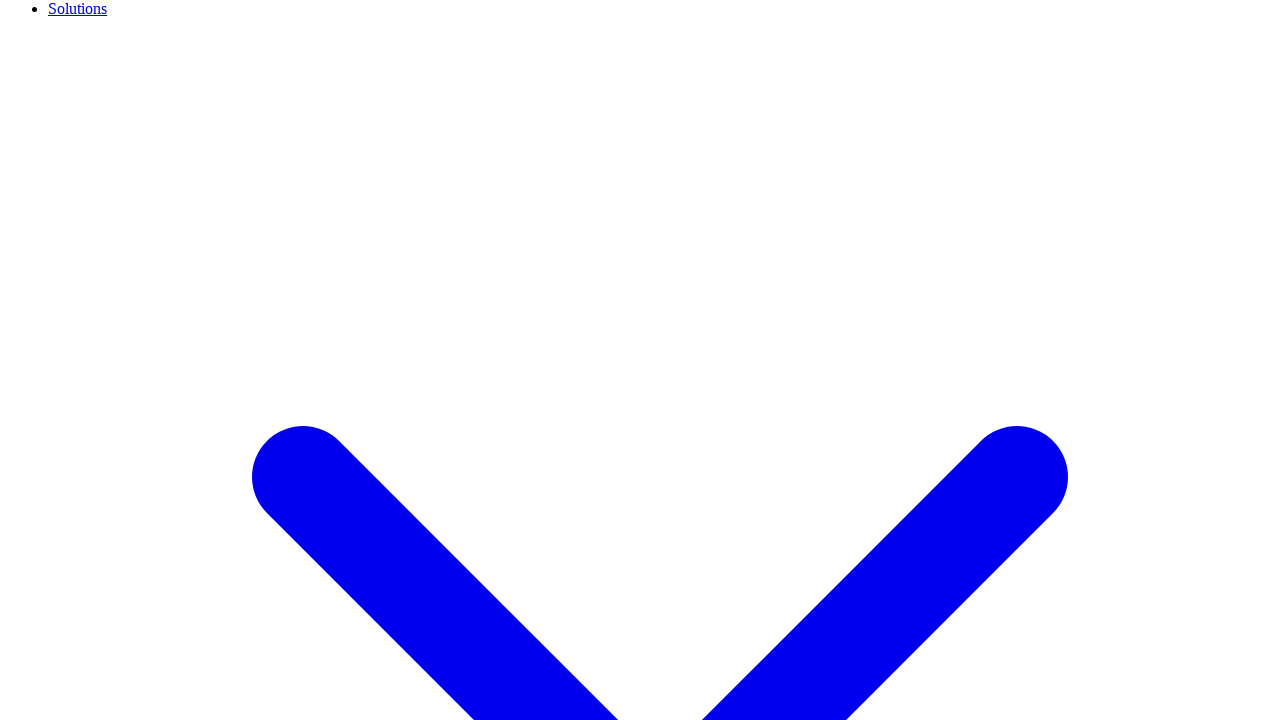

Waited for Solutions menu dropdown to appear
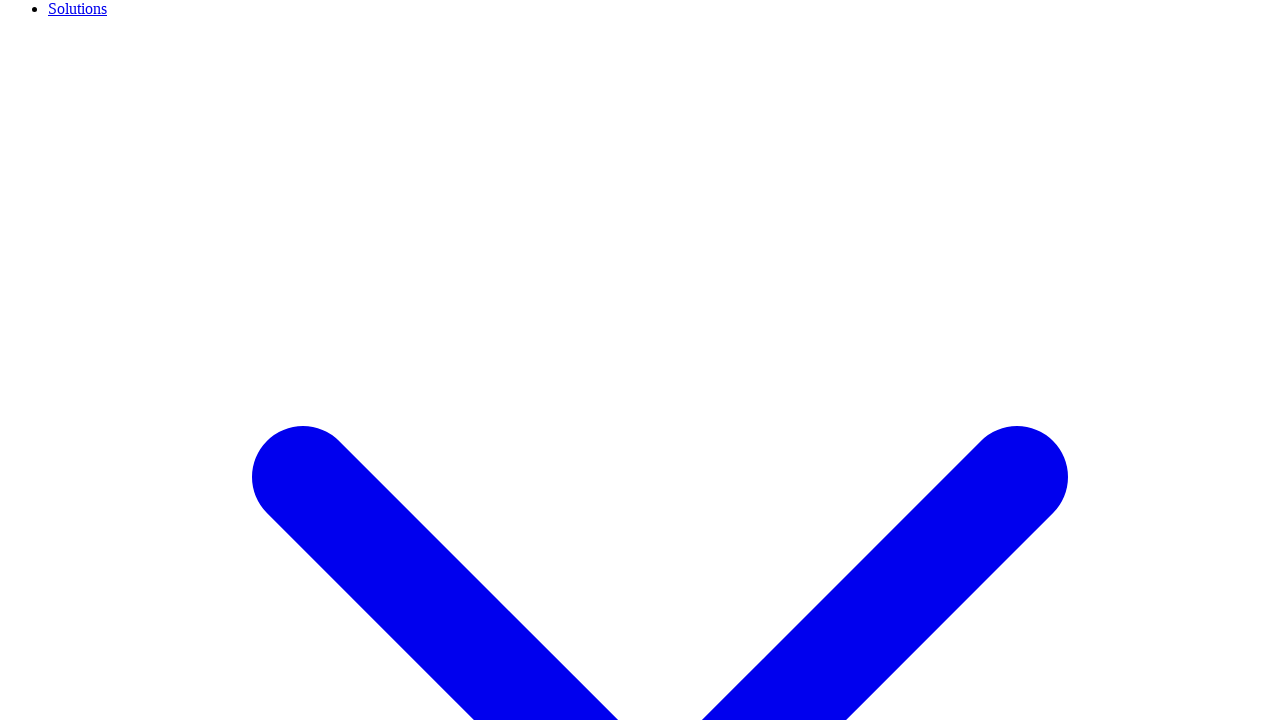

Clicked Industrial link from Solutions menu at (118, 360) on (//a[normalize-space()='Industrial'])[1]
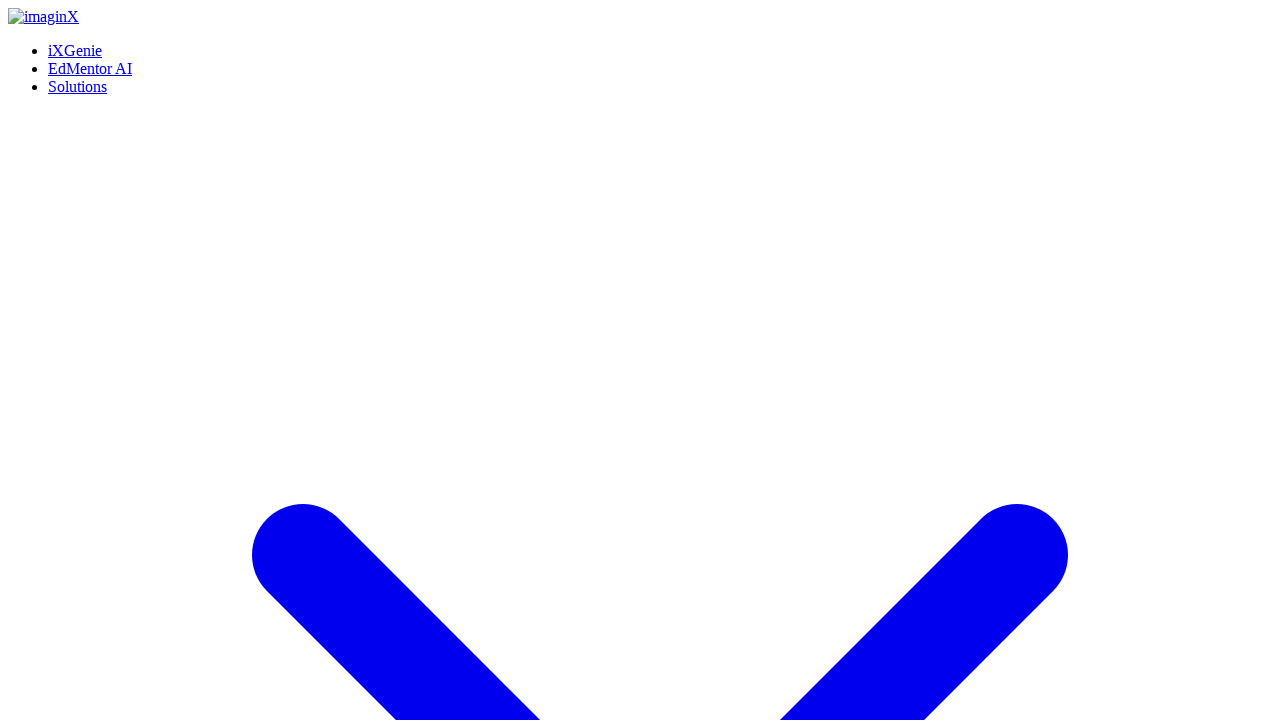

Industrial page loaded
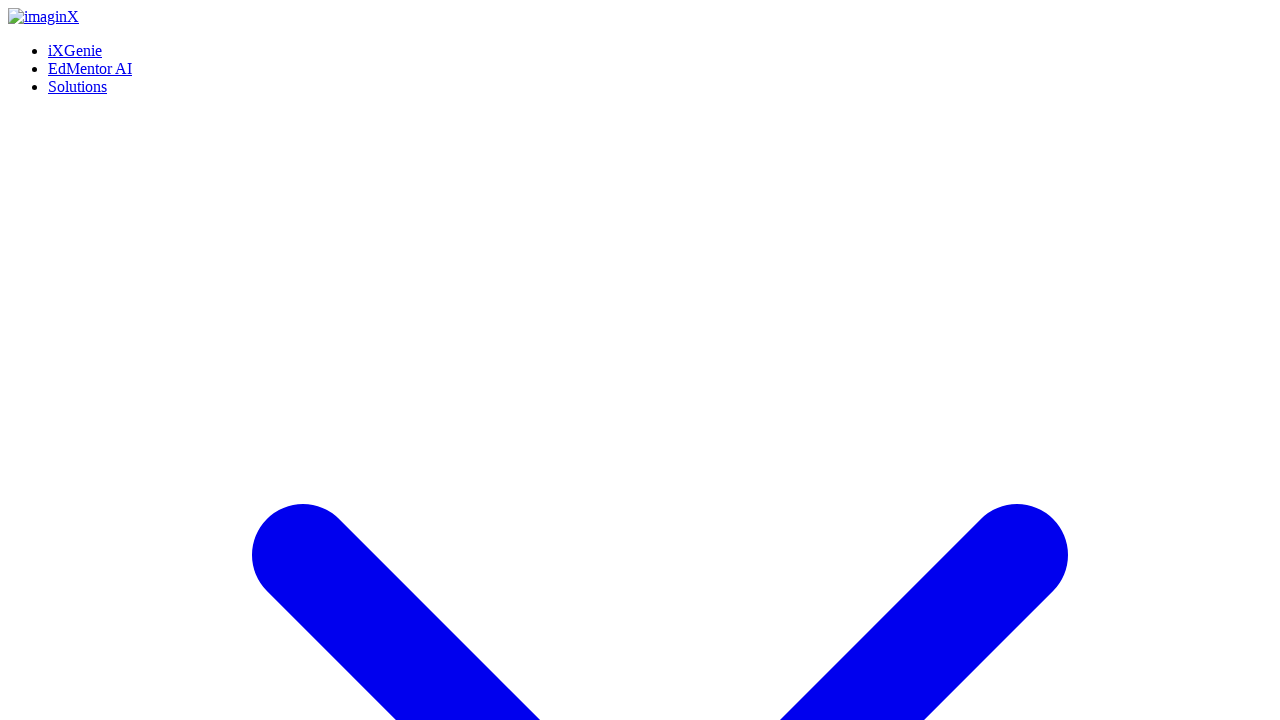

Waited for page content to settle
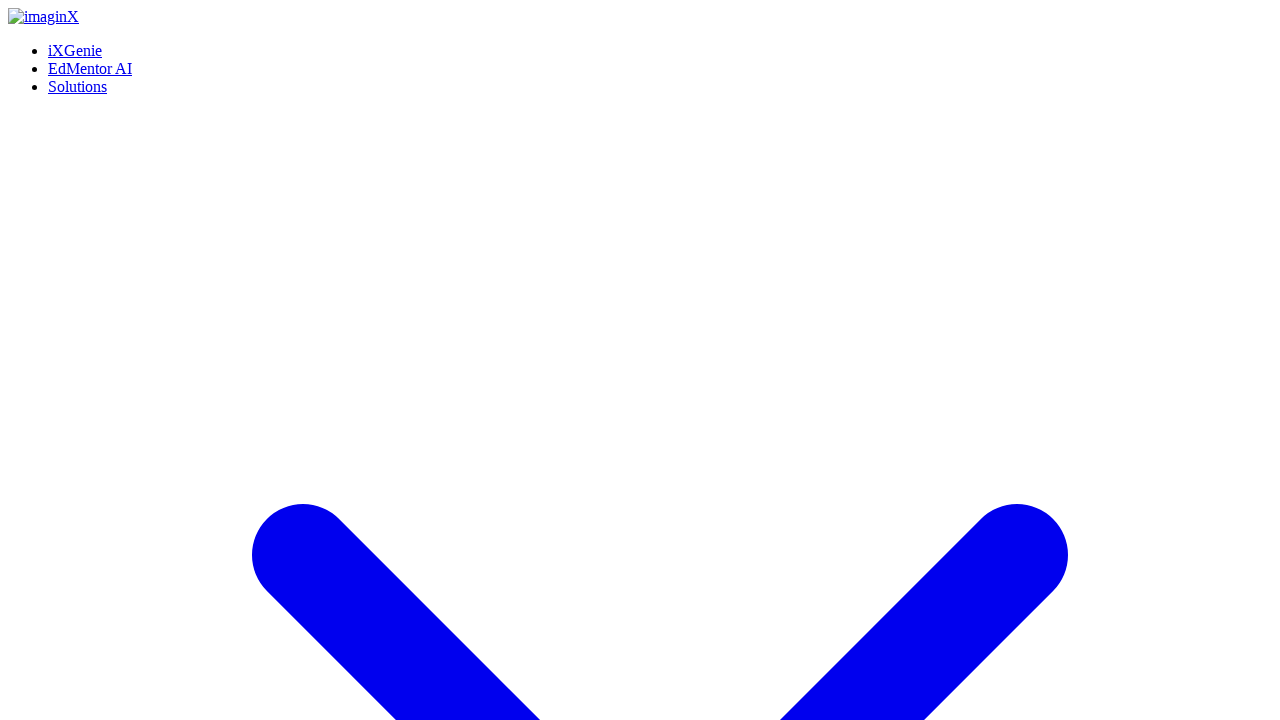

Scrolled to bottom of Industrial page
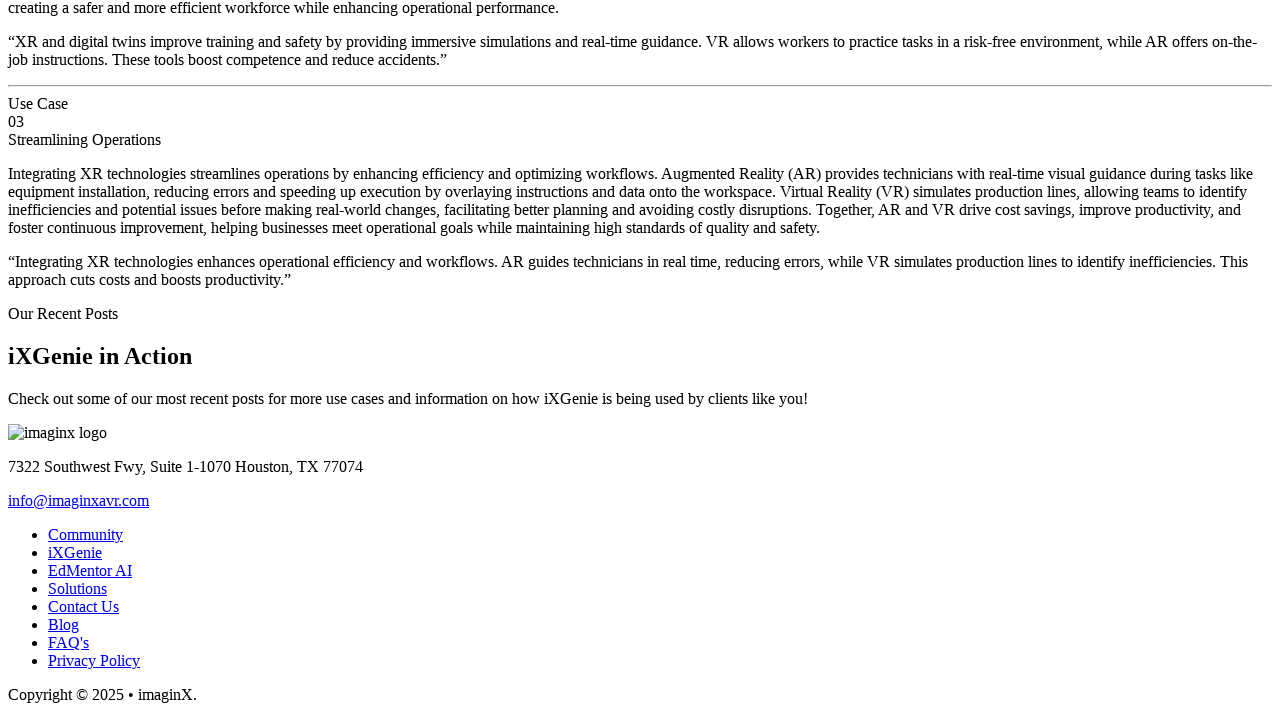

Waited after scrolling to bottom
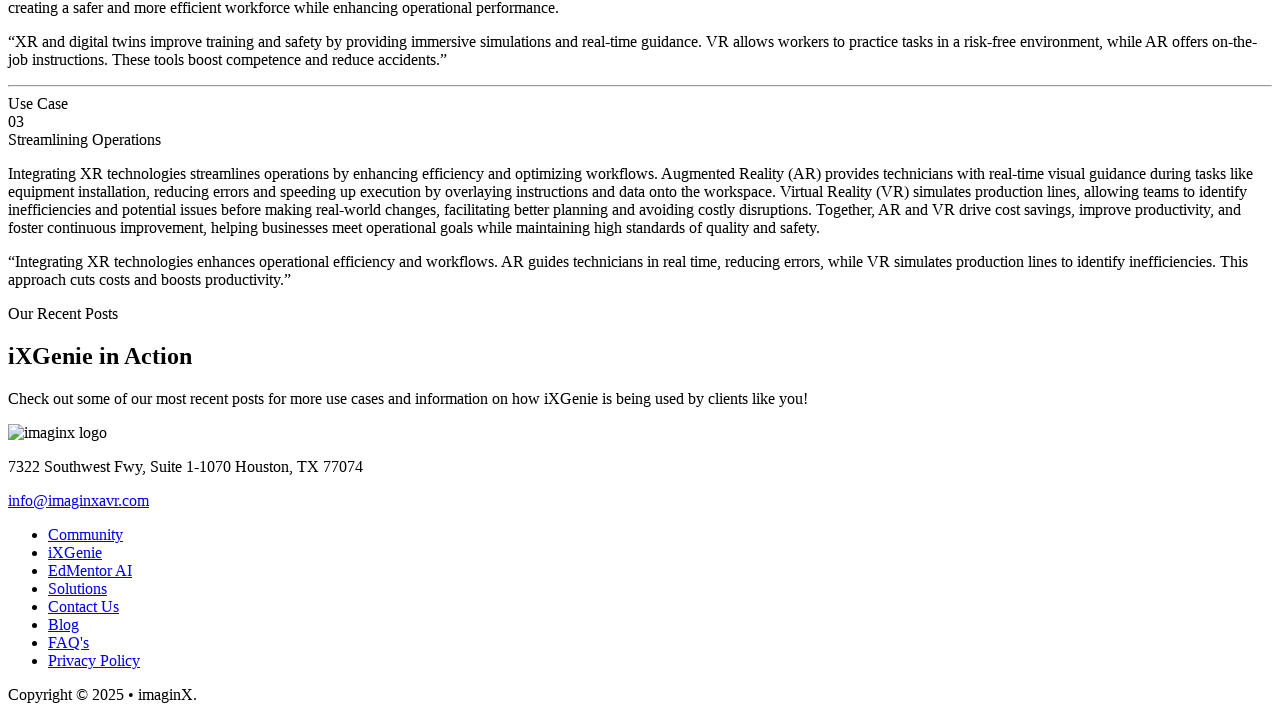

Scrolled back to top of Industrial page
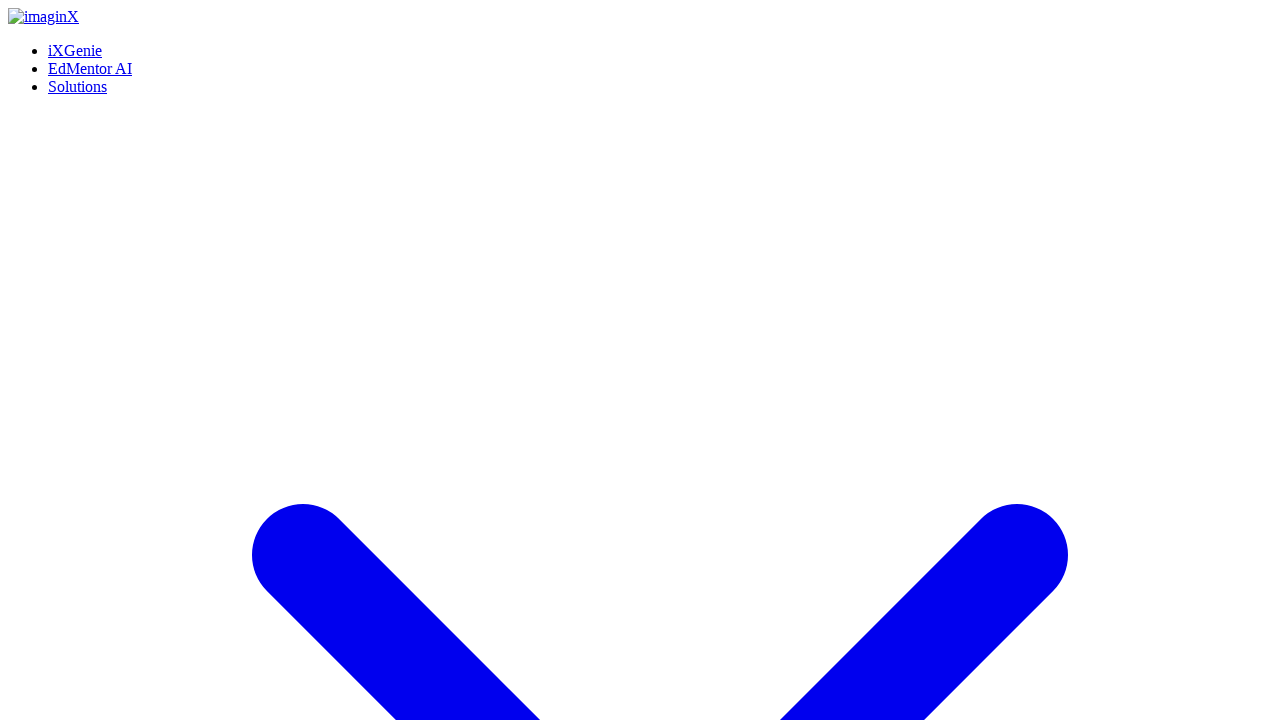

Waited after scrolling to top
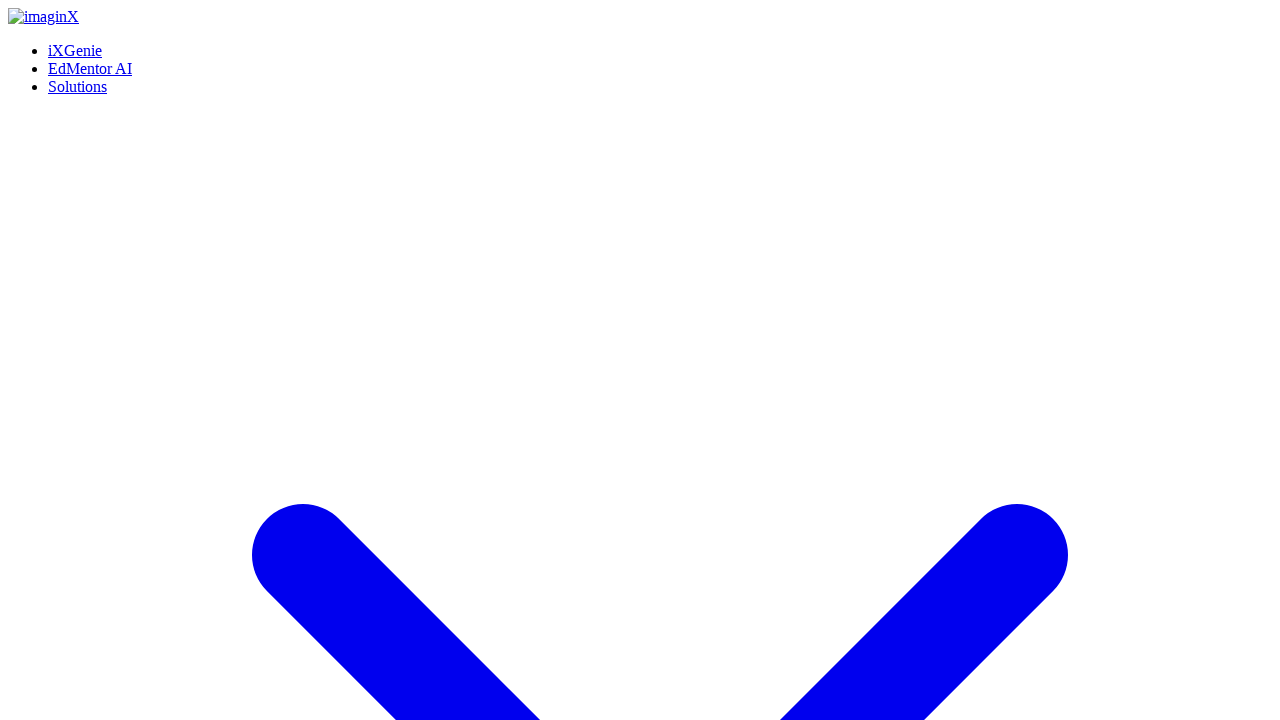

Verified 'Industrial Training' header is visible
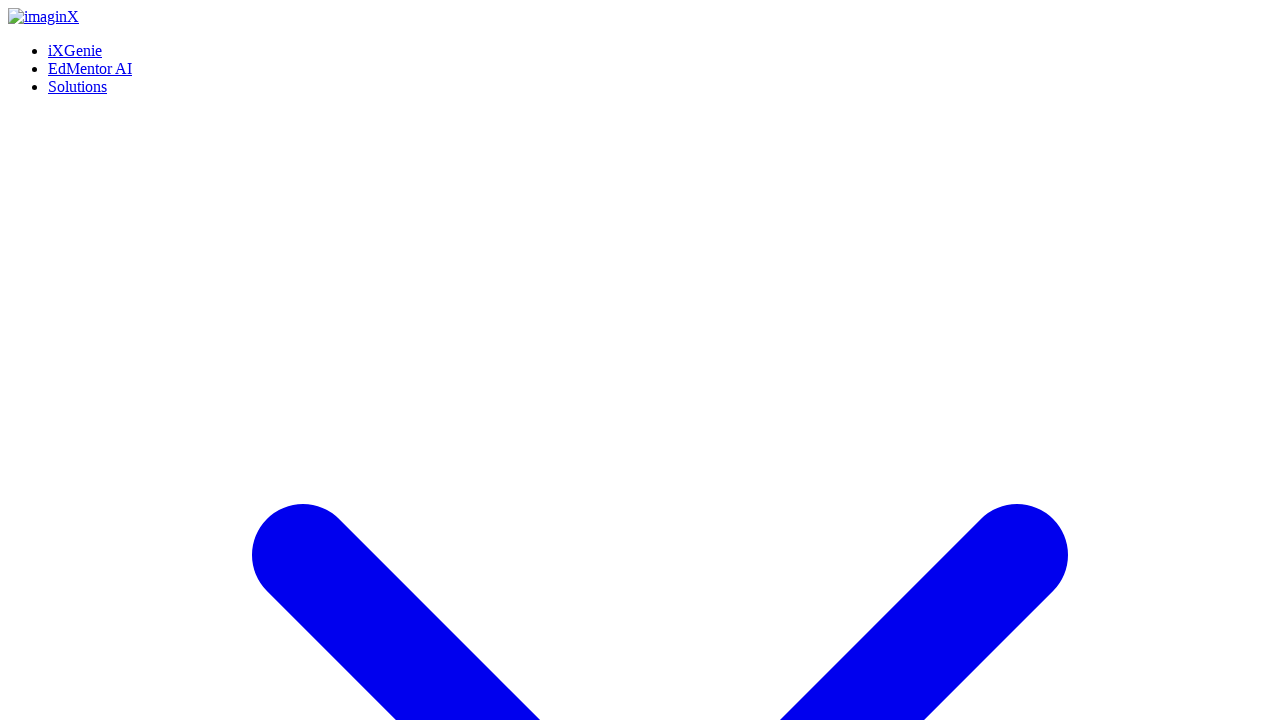

Clicked 'Schedule a Call' button at (58, 360) on (//a[contains(normalize-space(),'Schedule a Call')])[1]
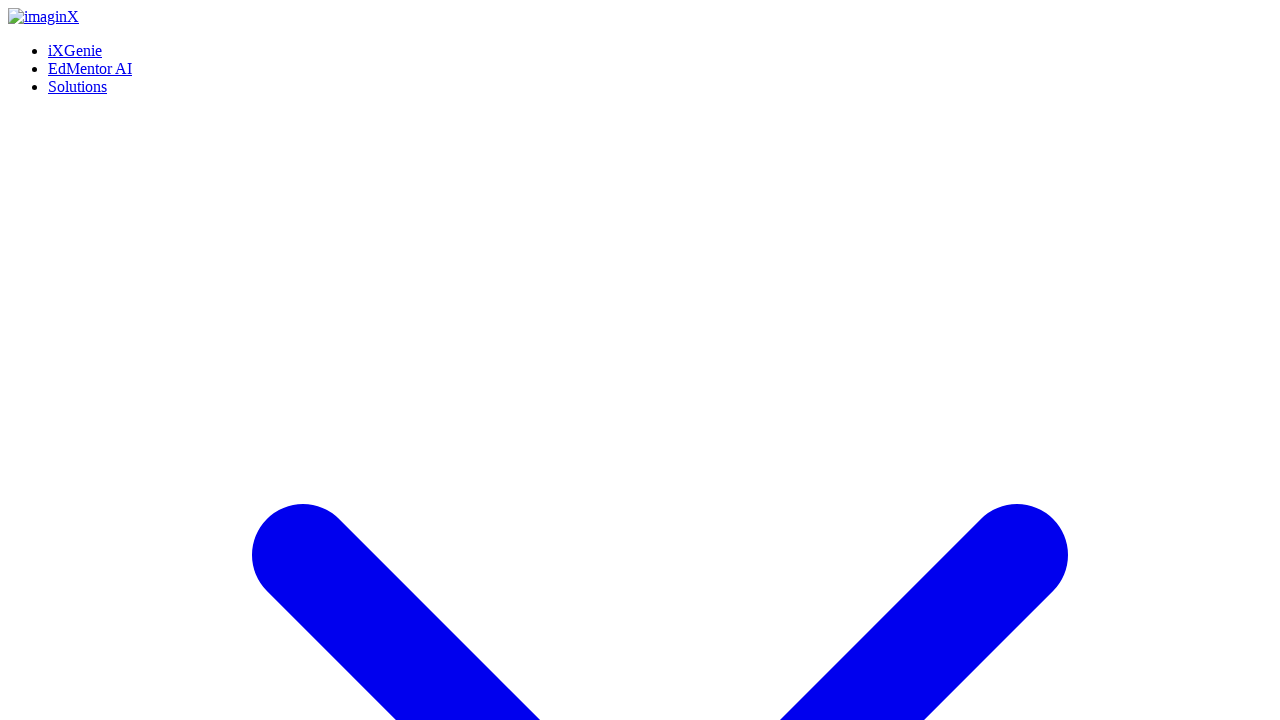

Waited for page navigation after clicking Schedule a Call
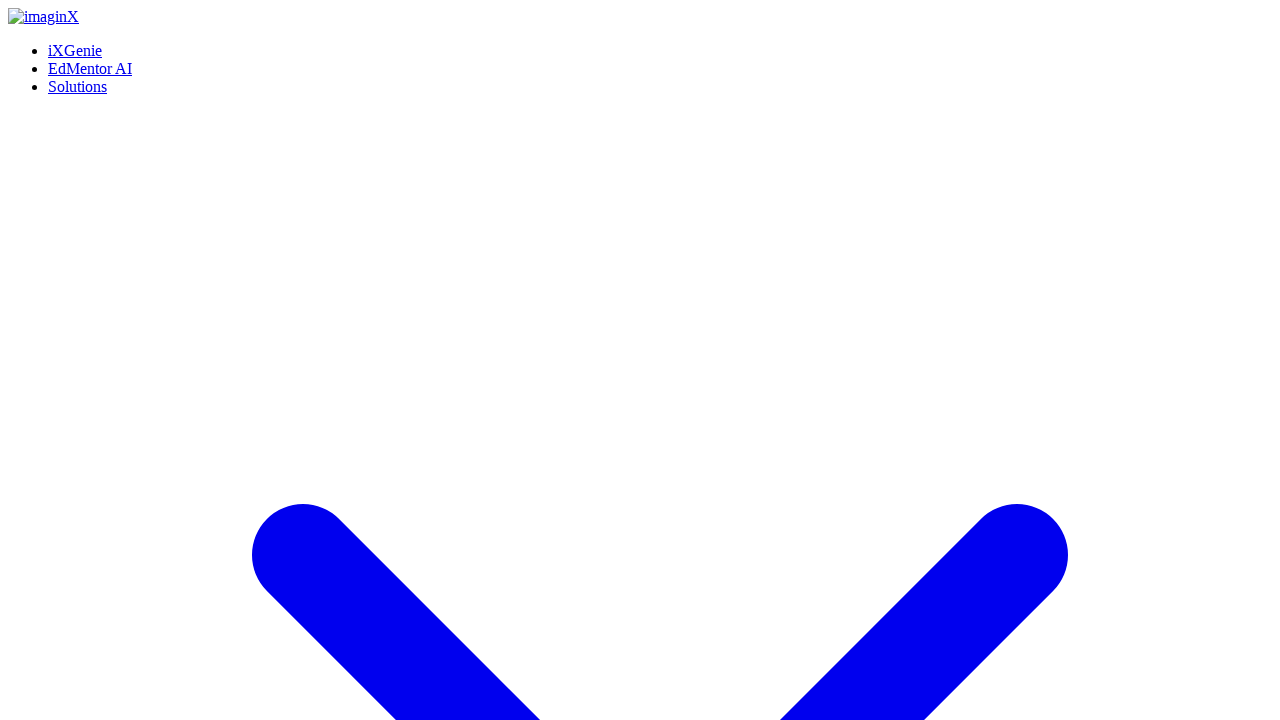

Verified Contact Us page loaded with 'Contact Us' header
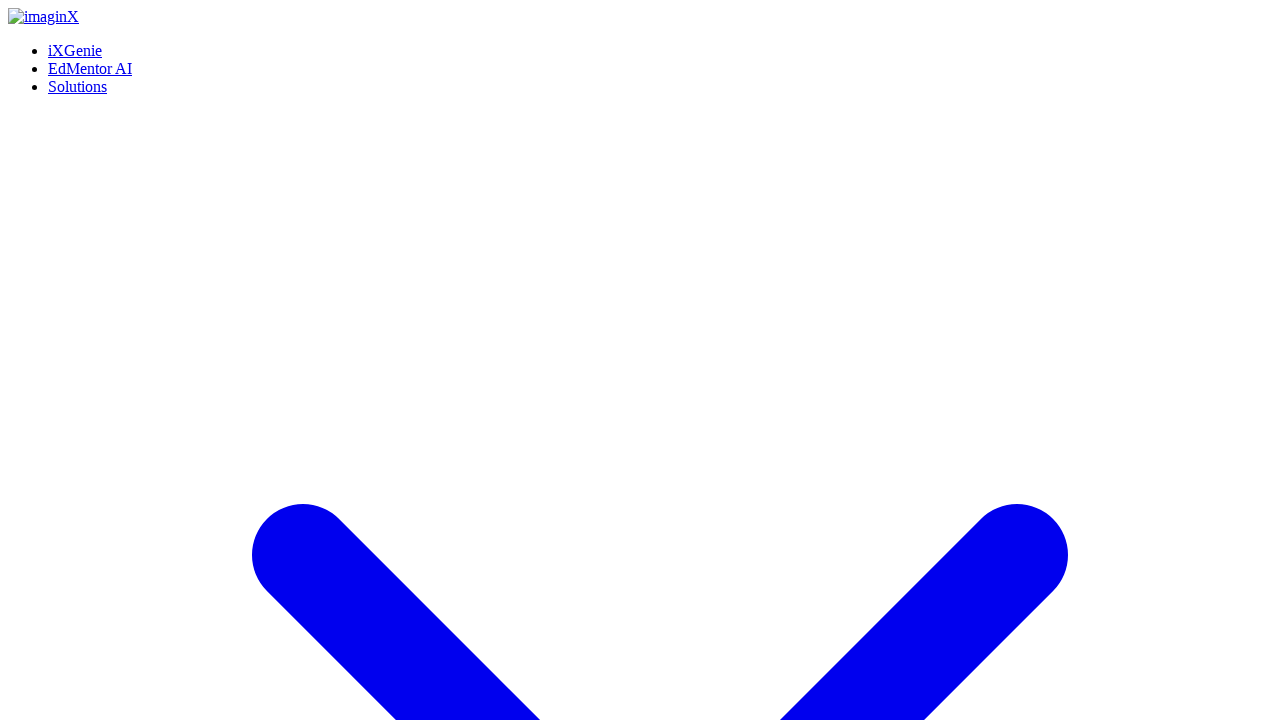

Navigated back to Industrial page
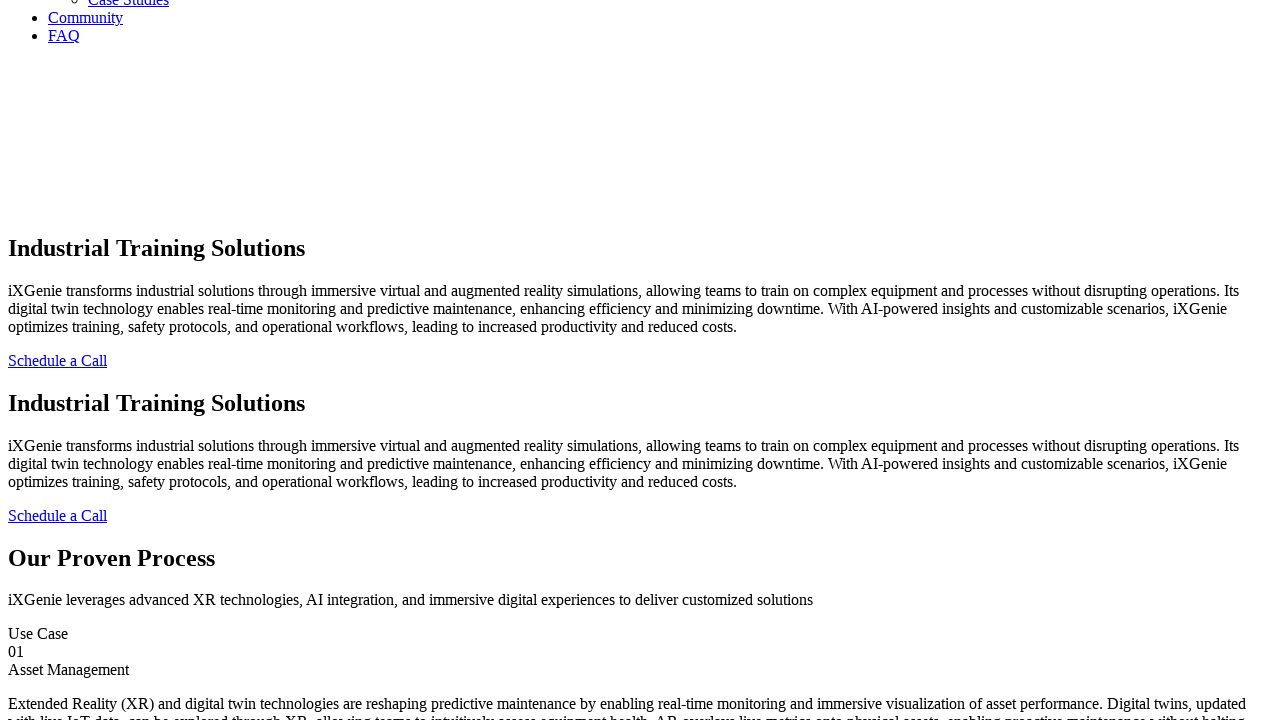

Industrial page reloaded after navigation back
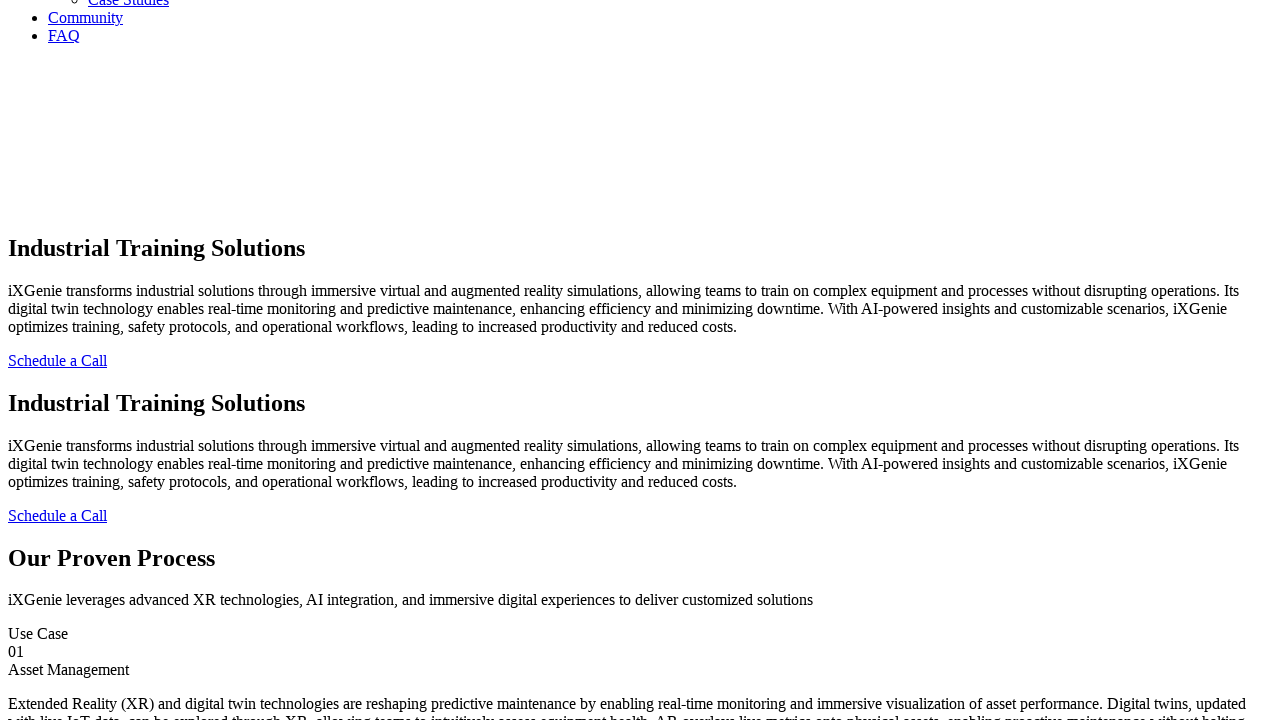

Waited for page content to settle
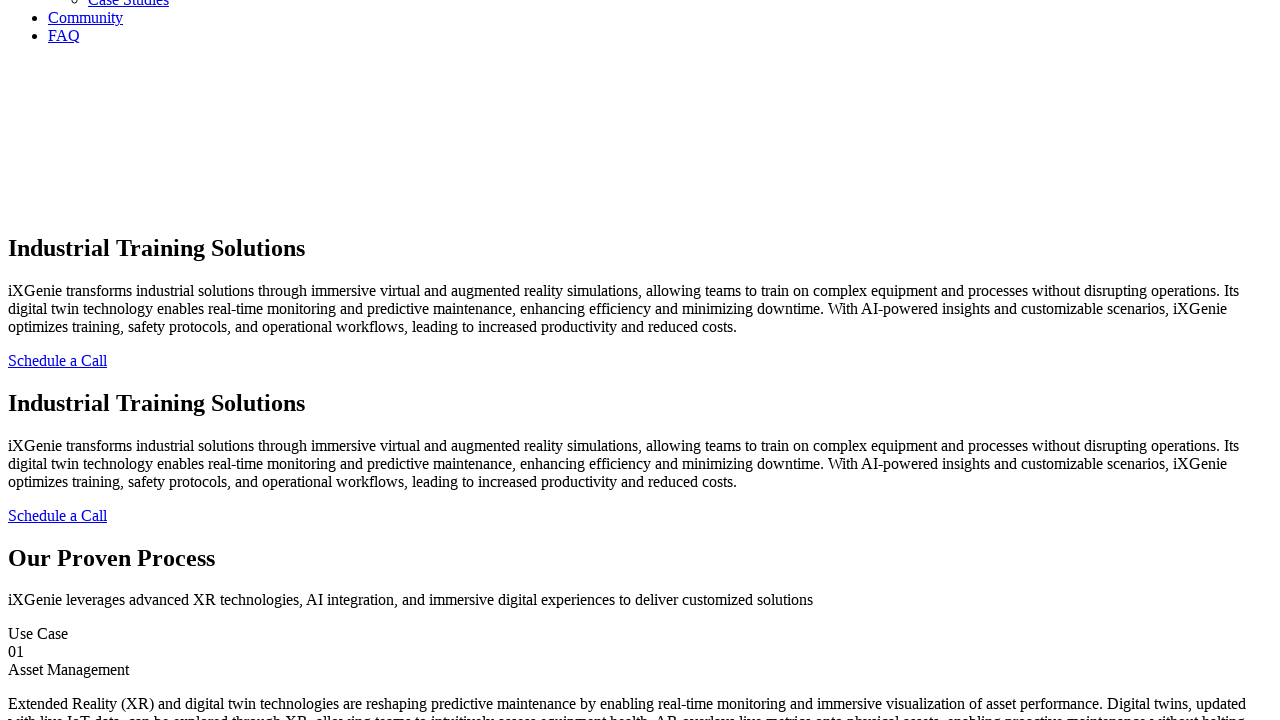

Verified 'Asset Management' use case section is visible
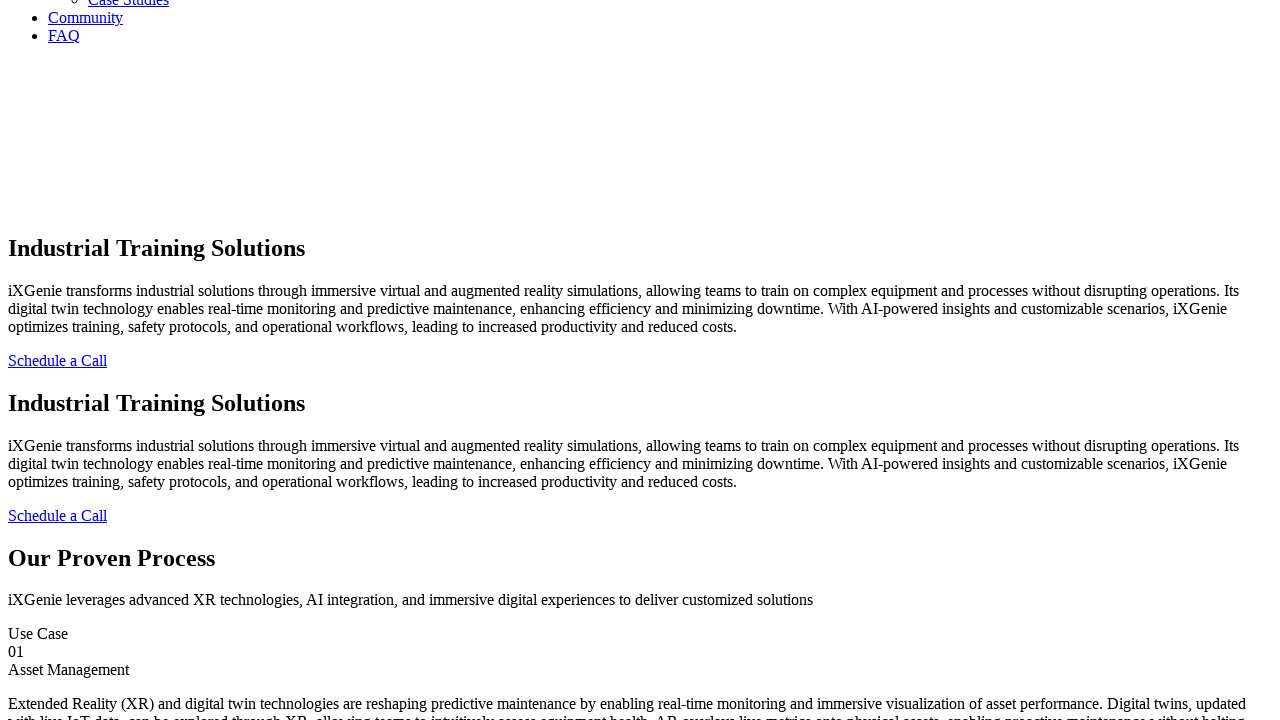

Verified 'Training and Safety' use case section is visible
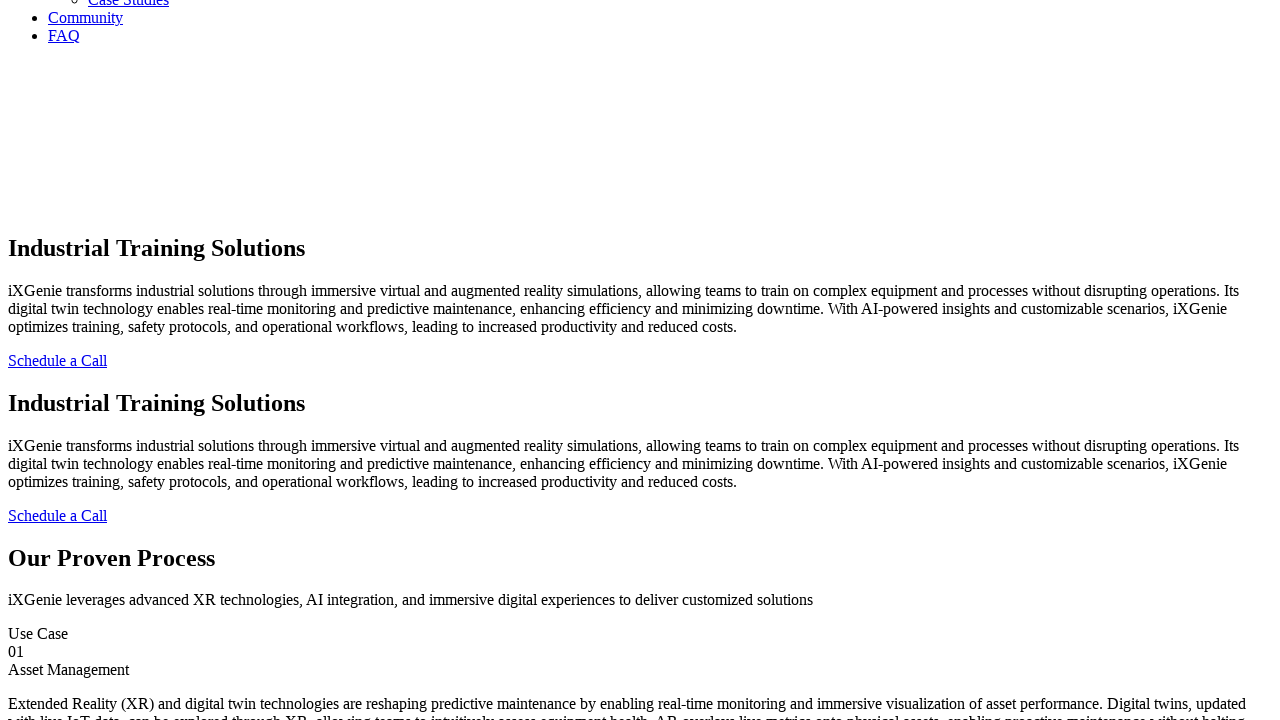

Verified 'Streamlining Operations' use case section is visible
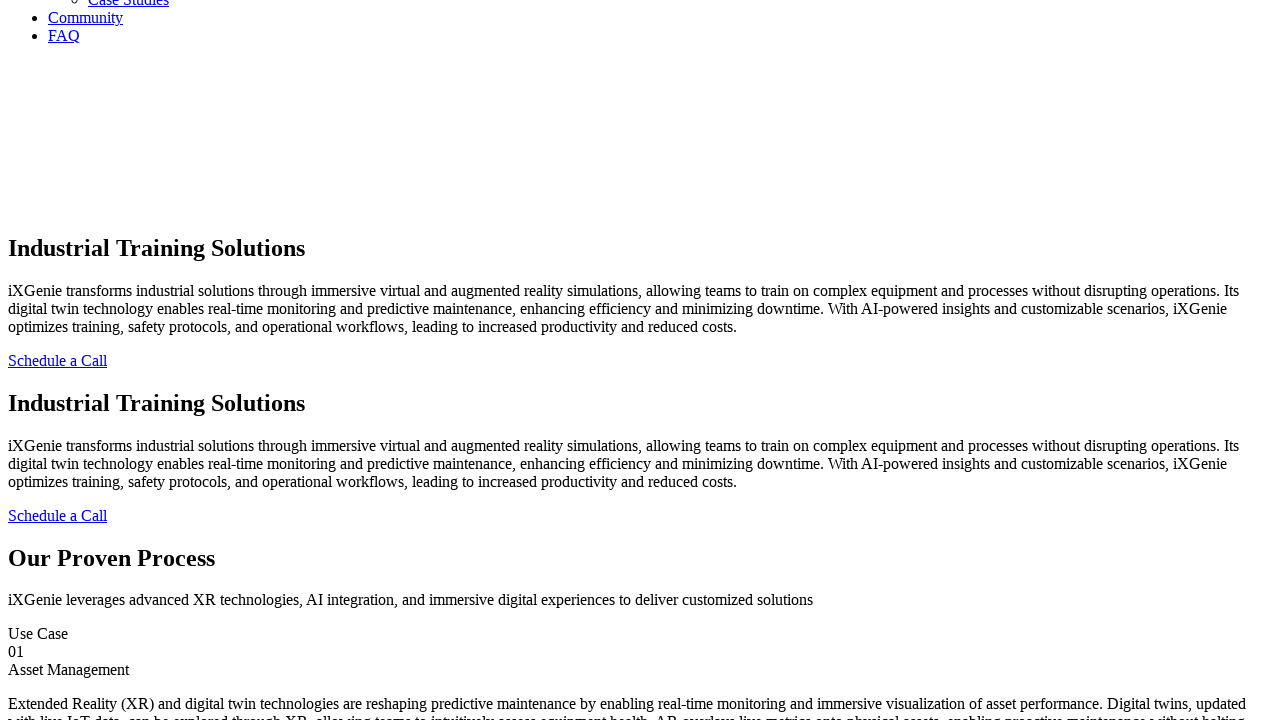

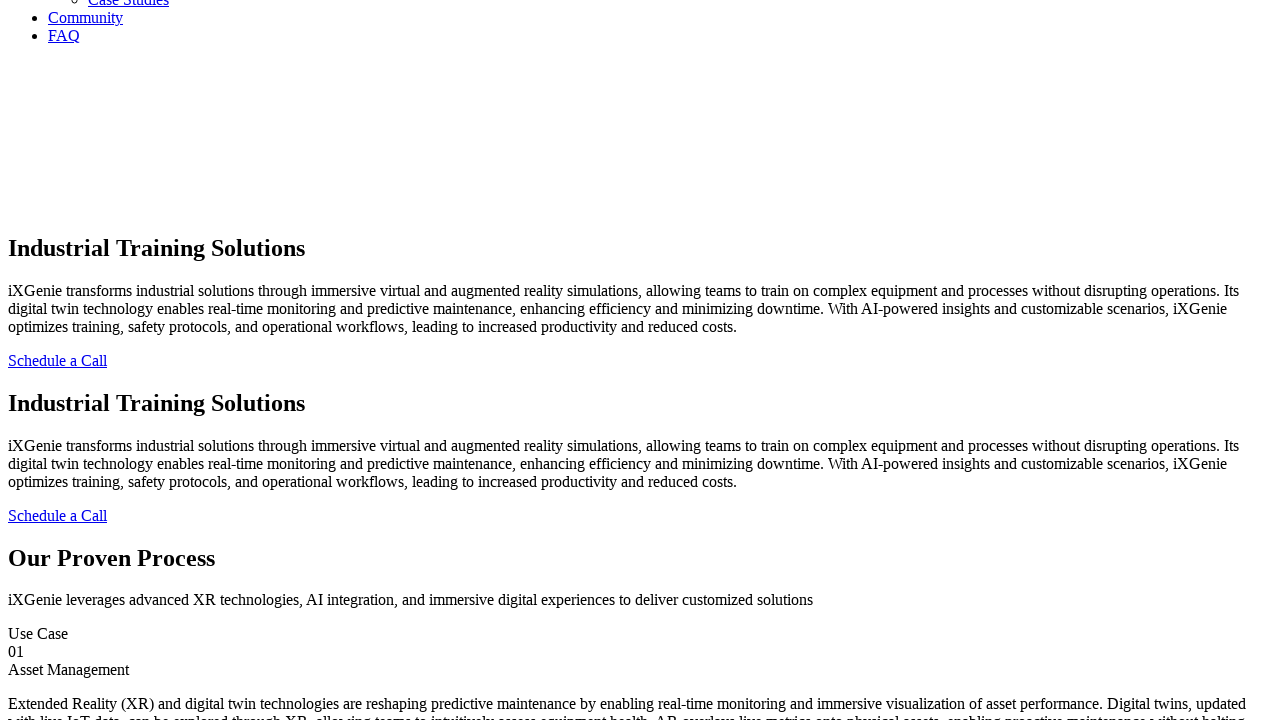